Tests date and time picker using react-datepicker interface

Starting URL: https://demoqa.com/date-picker

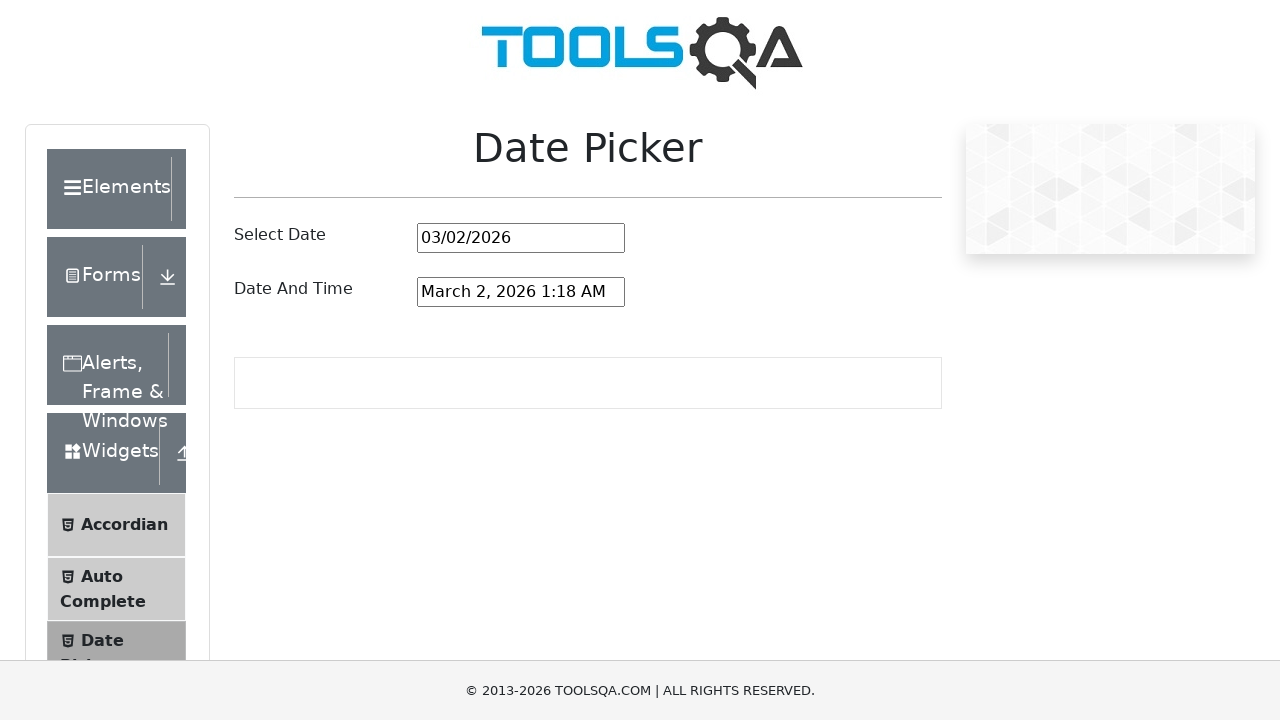

Clicked on date and time picker input field at (521, 292) on #dateAndTimePickerInput
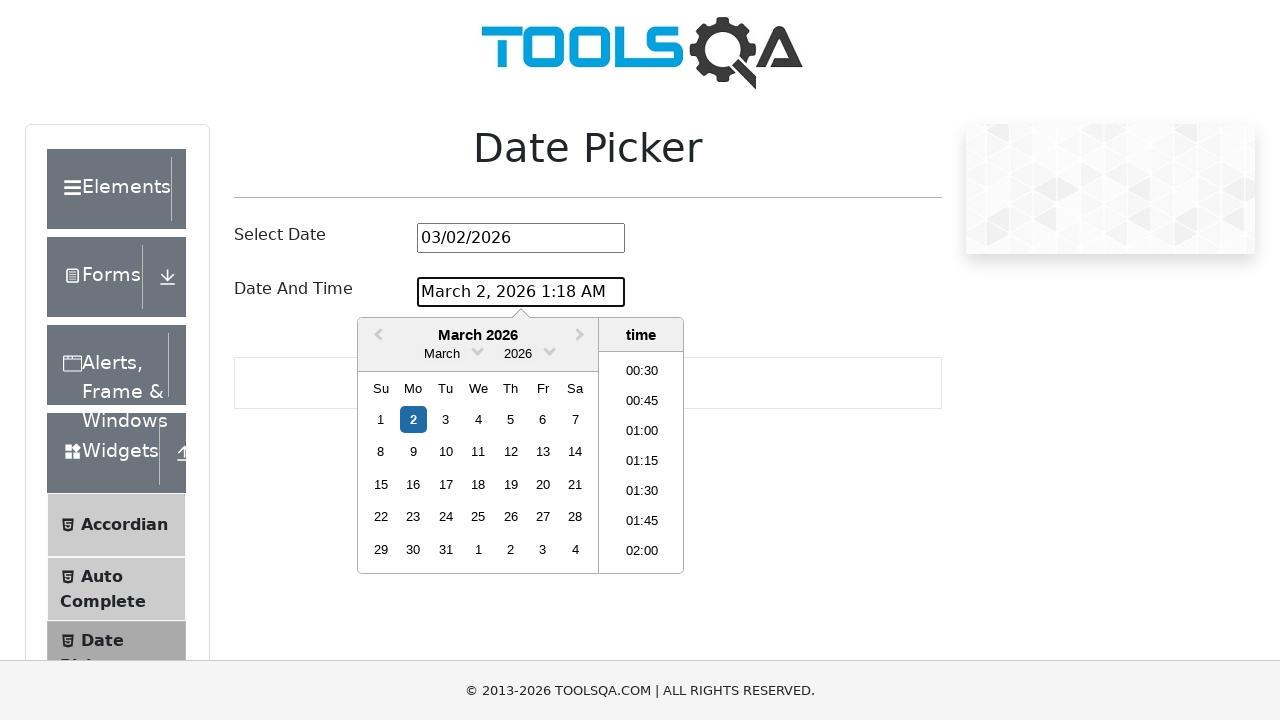

React-datepicker calendar opened
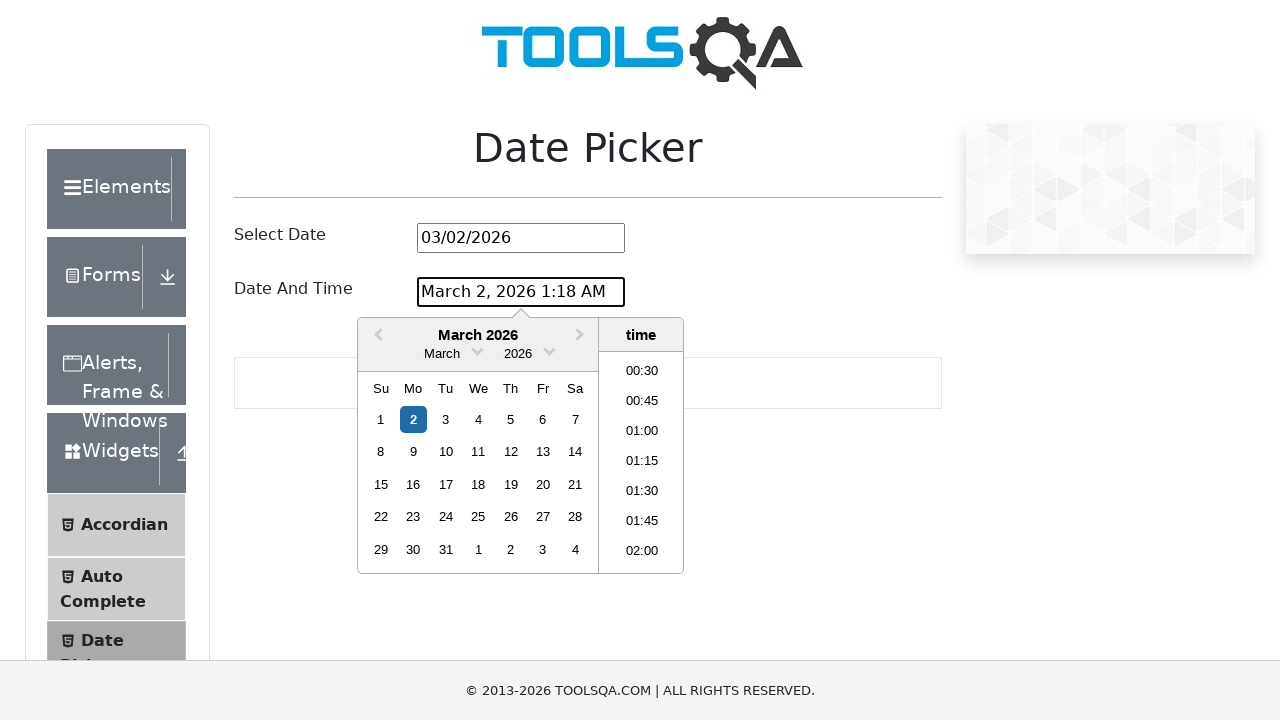

Selected day 15 from the calendar at (381, 484) on .react-datepicker__day--015
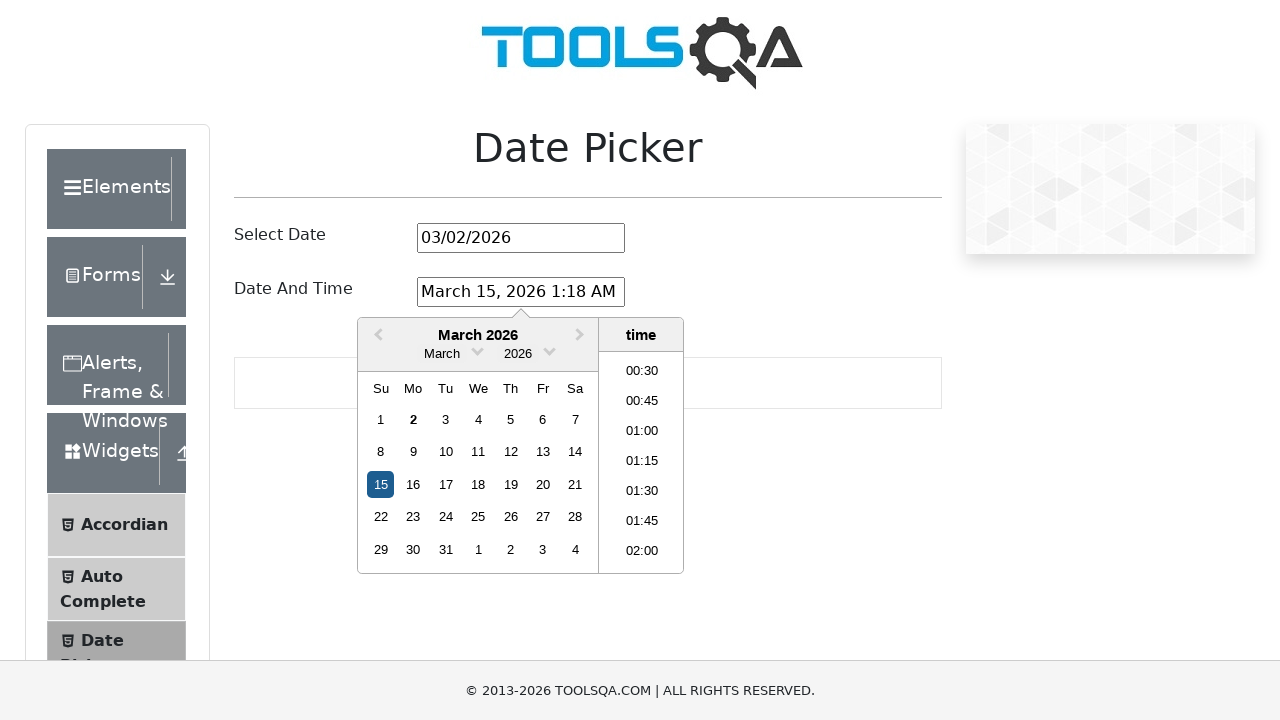

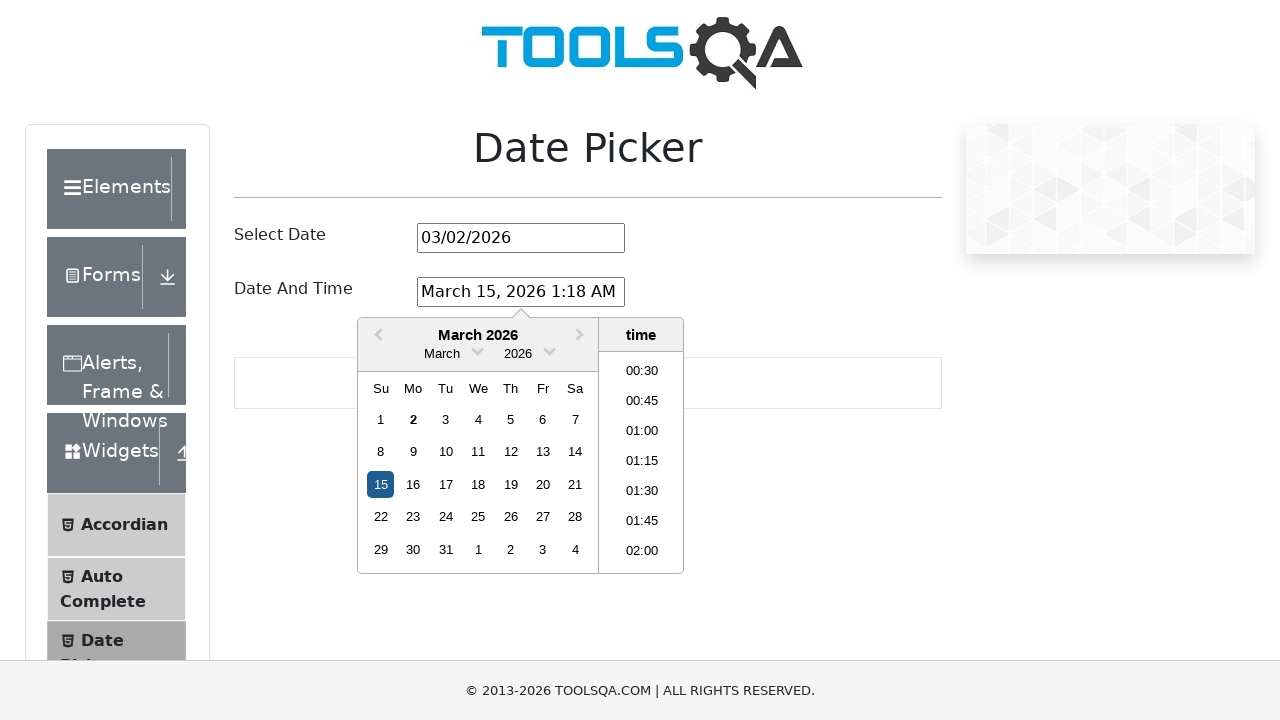